Tests JavaScript alert handling by clicking a button that triggers an alert, accepting the alert, and verifying the result message is displayed on the page.

Starting URL: http://the-internet.herokuapp.com/javascript_alerts

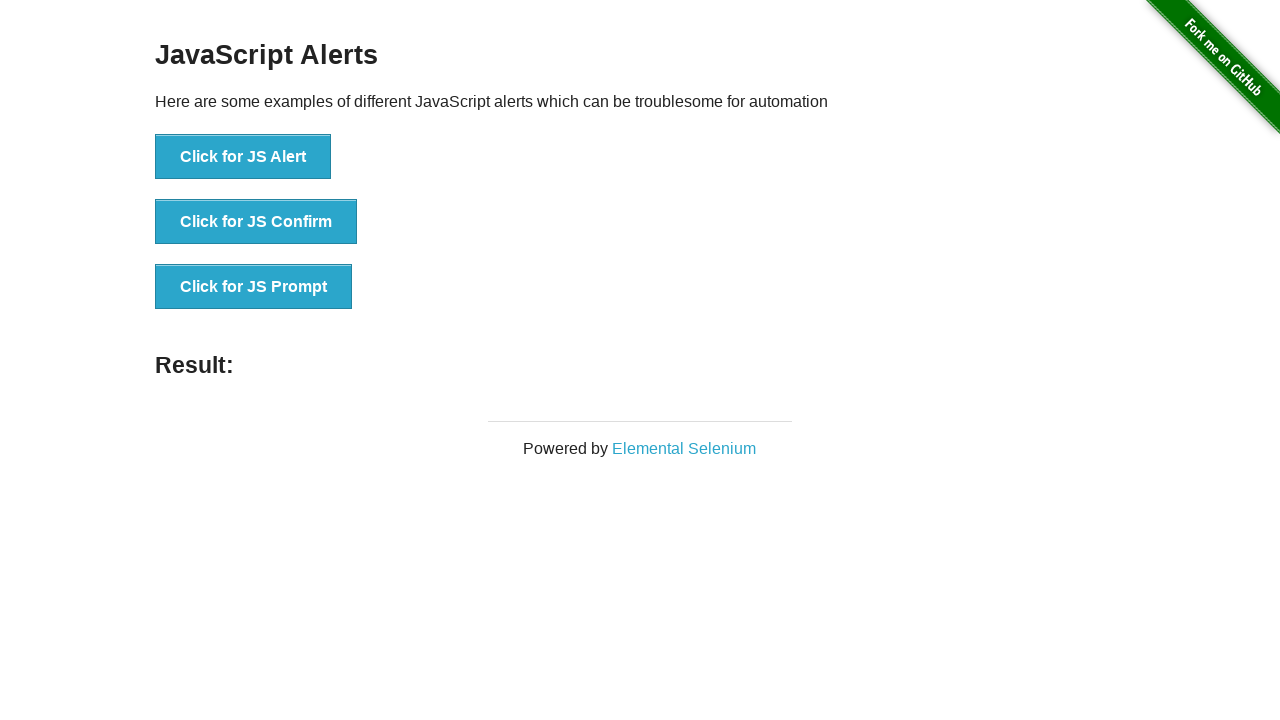

Set up dialog handler to automatically accept alerts
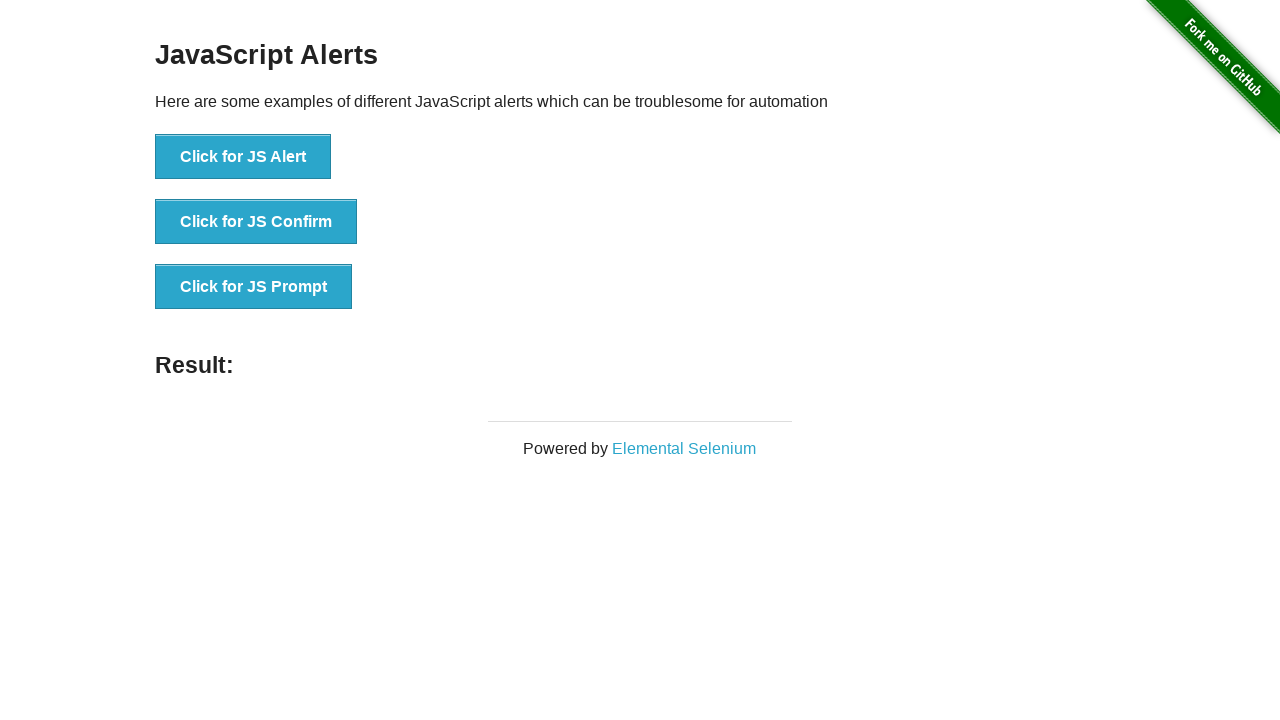

Clicked the first button to trigger JavaScript alert at (243, 157) on ul > li:nth-child(1) > button
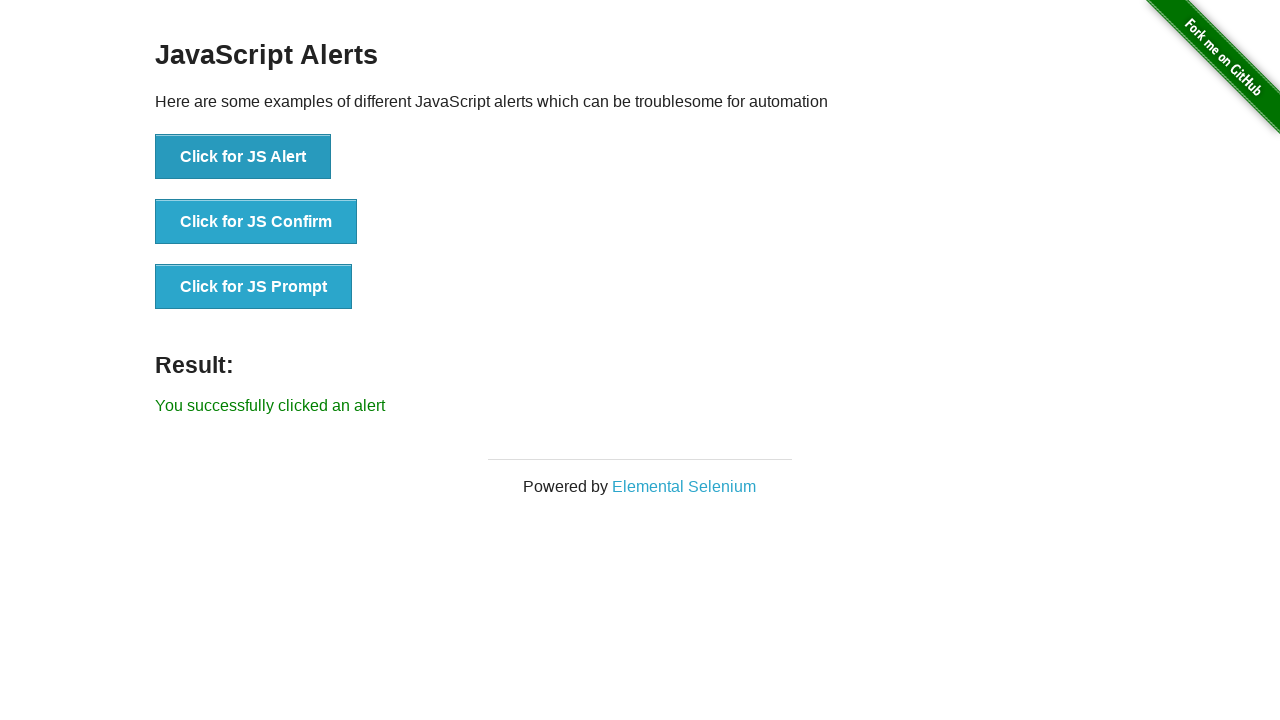

Result message element loaded
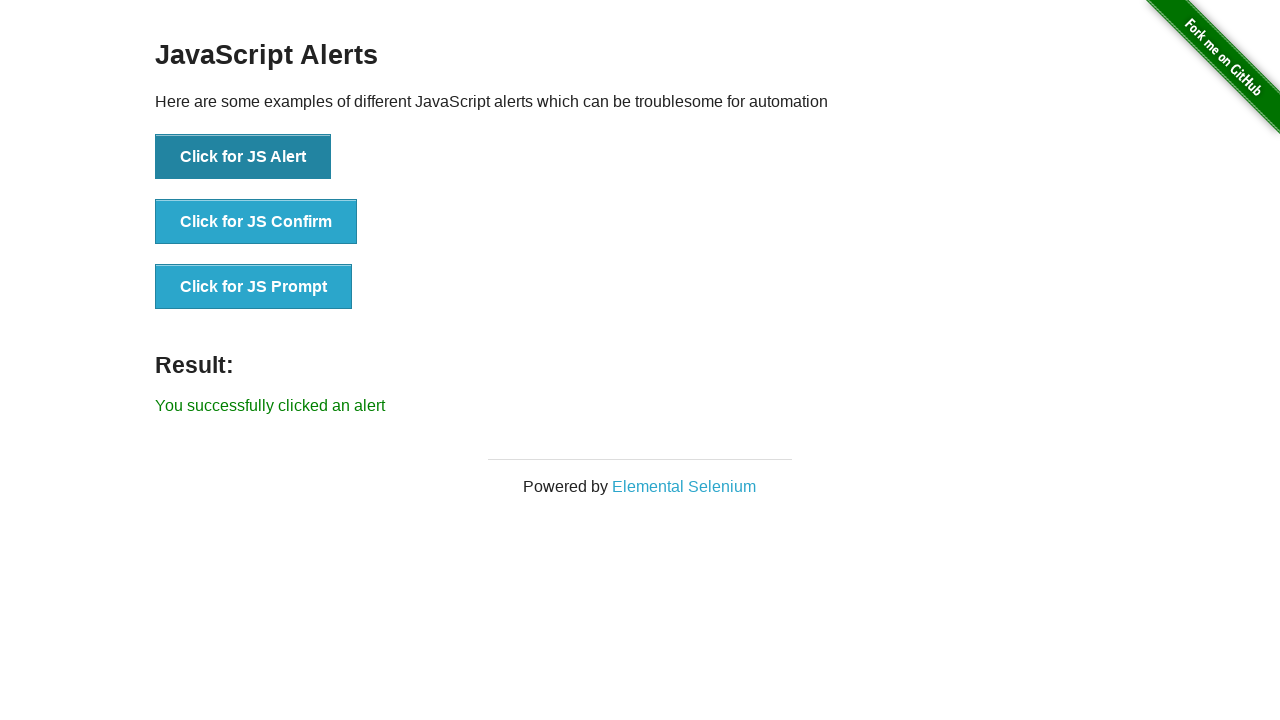

Retrieved result message text content
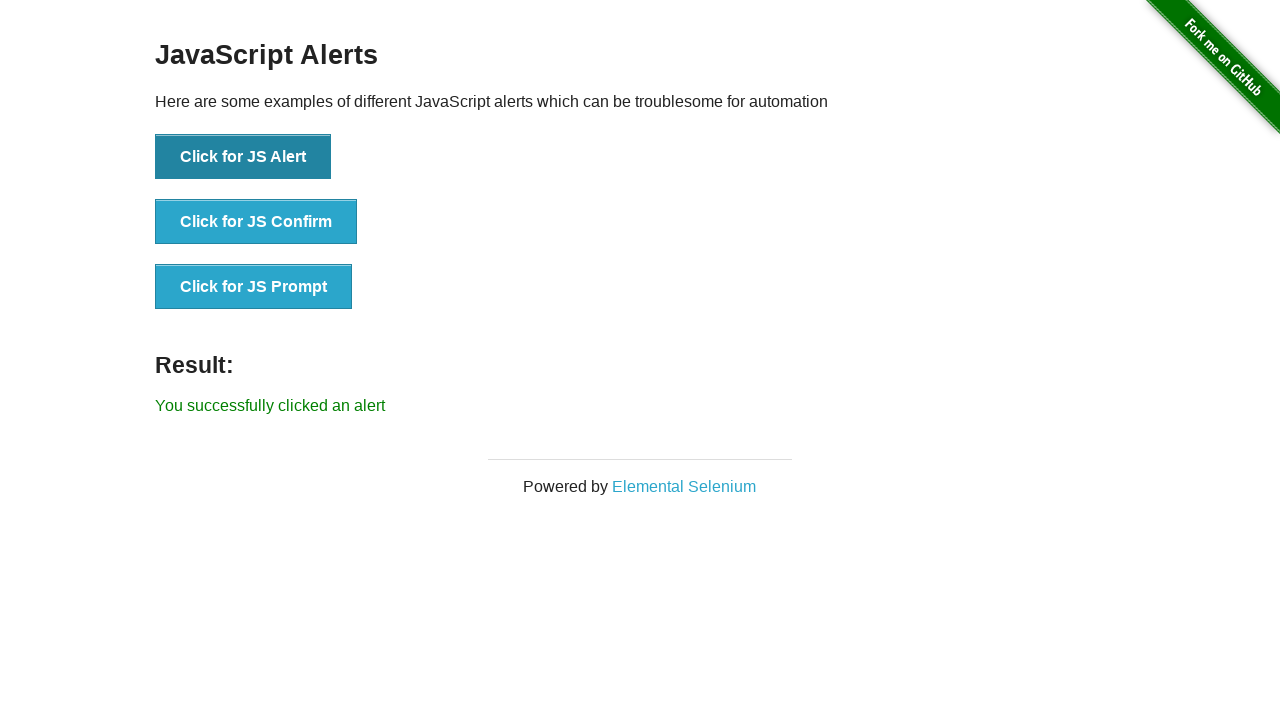

Verified result message displays 'You successfully clicked an alert'
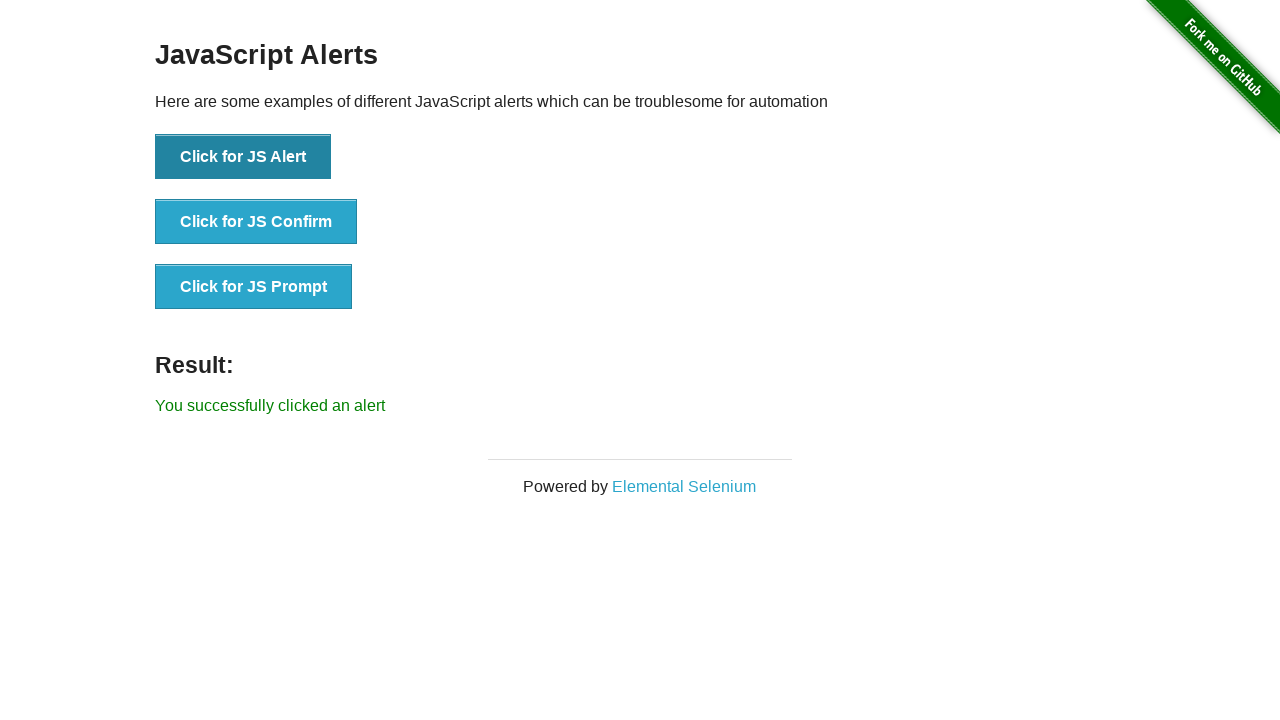

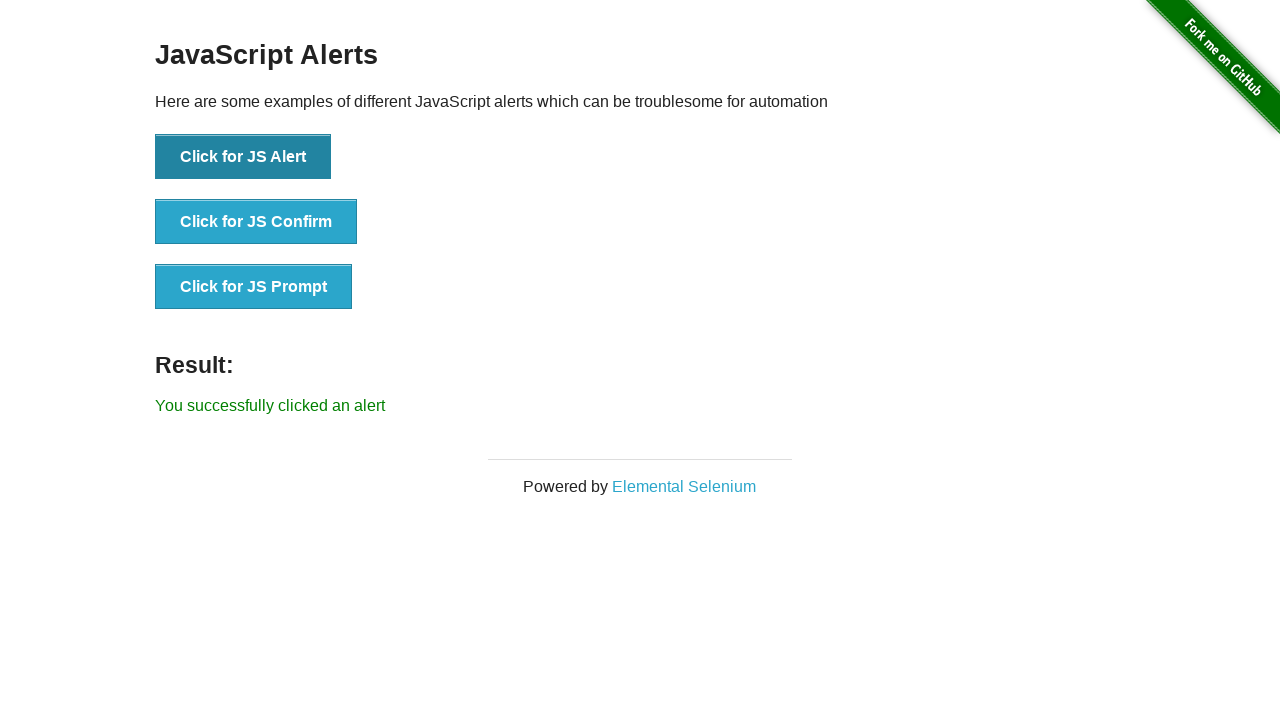